Navigates to a sortable data tables page and interacts with table elements to verify table structure and data is accessible

Starting URL: https://the-internet.herokuapp.com/

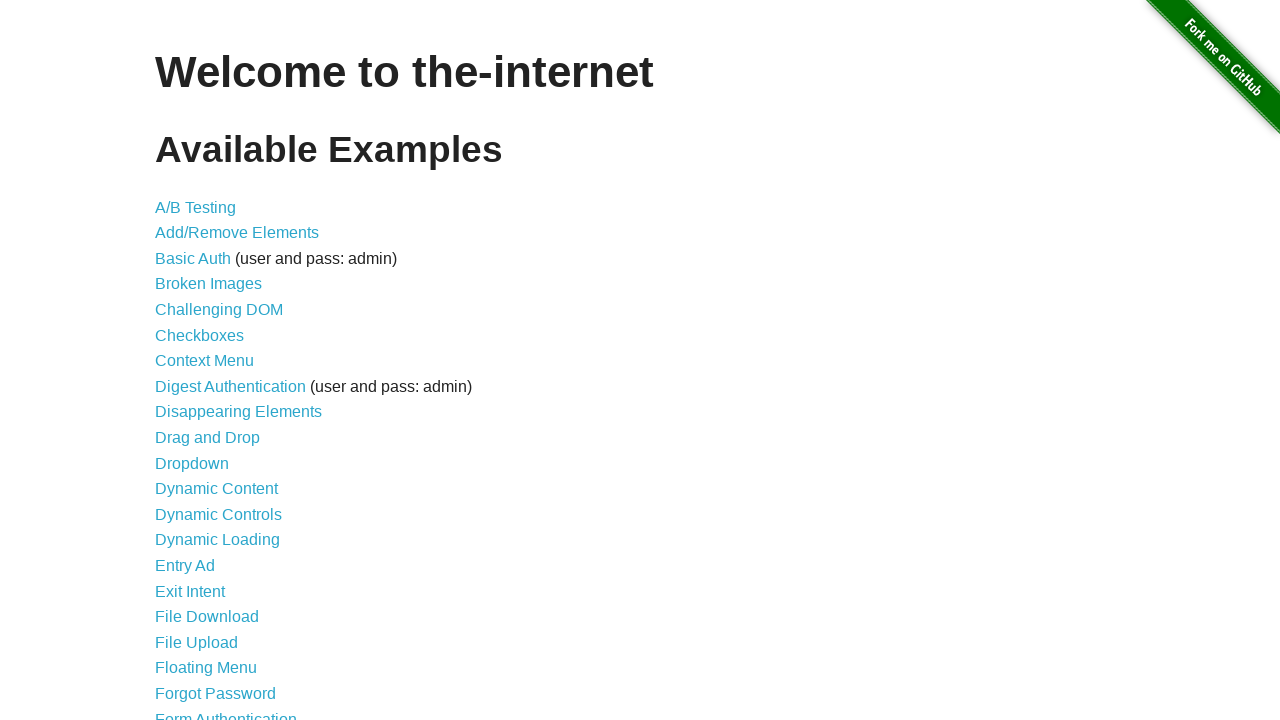

Clicked on Sortable Data Tables link at (230, 574) on a:text("Sortable Data Tables")
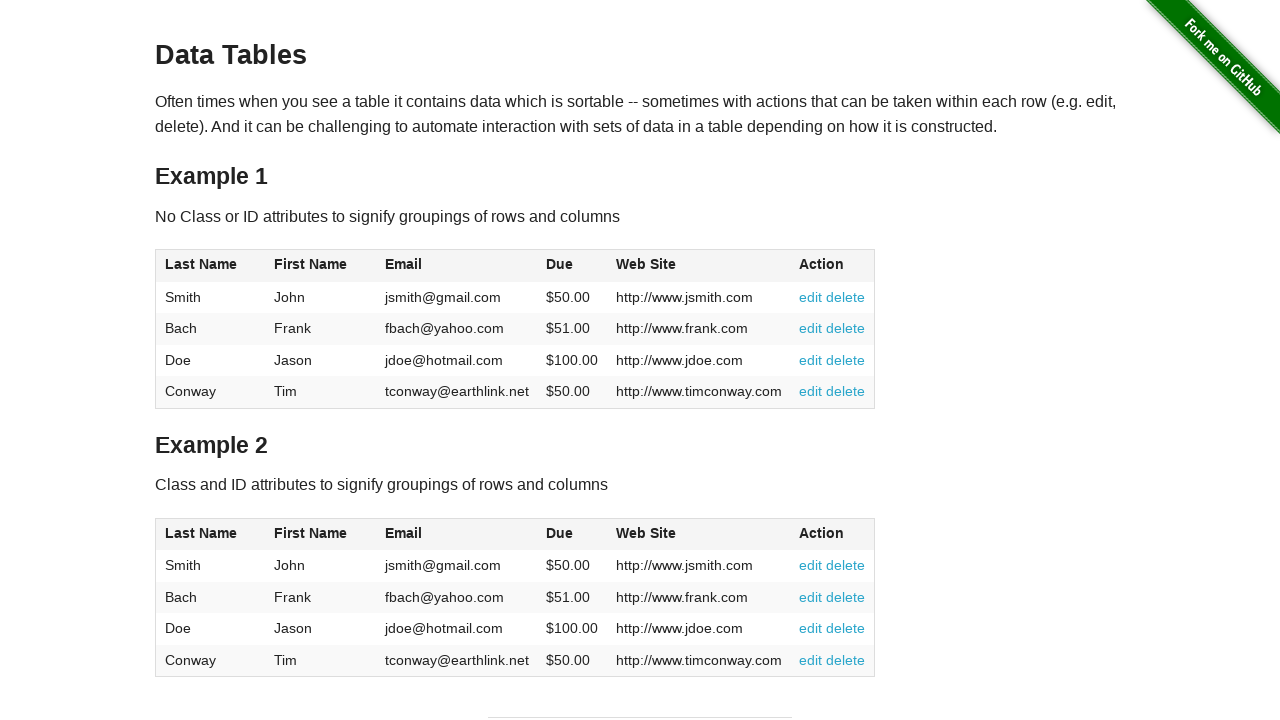

Table #table1 loaded successfully
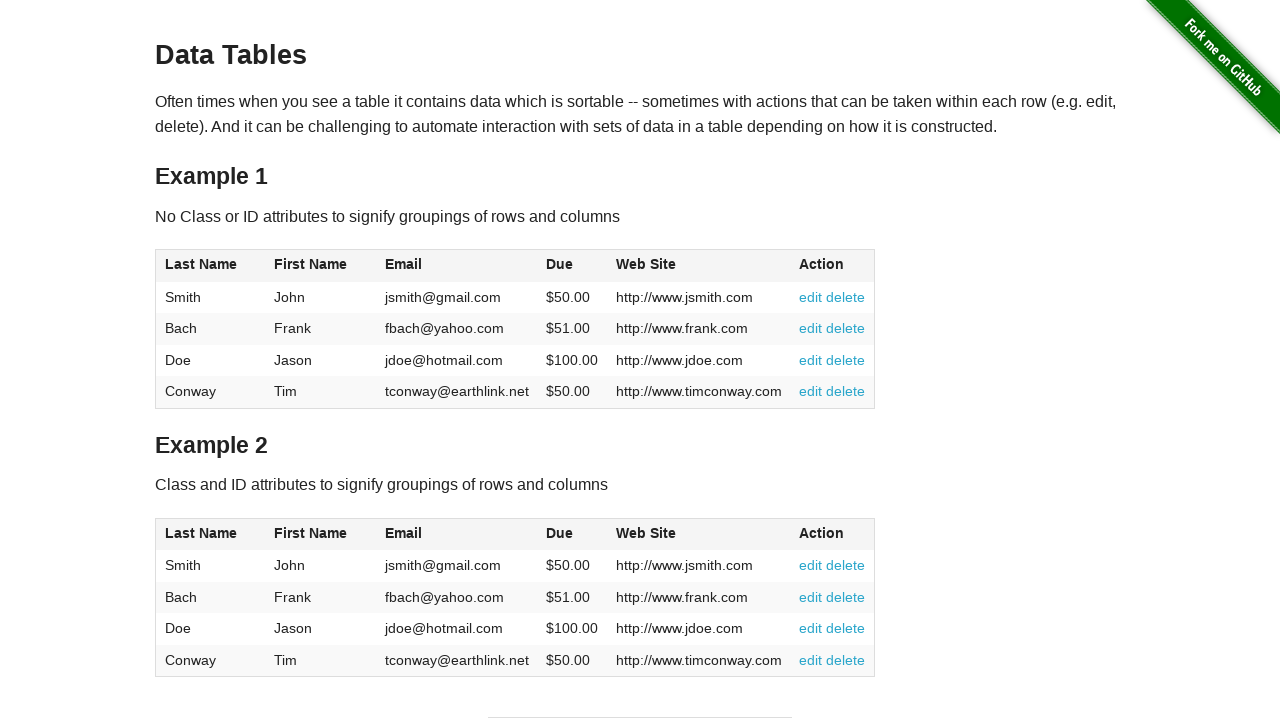

Located table element with ID 'table1'
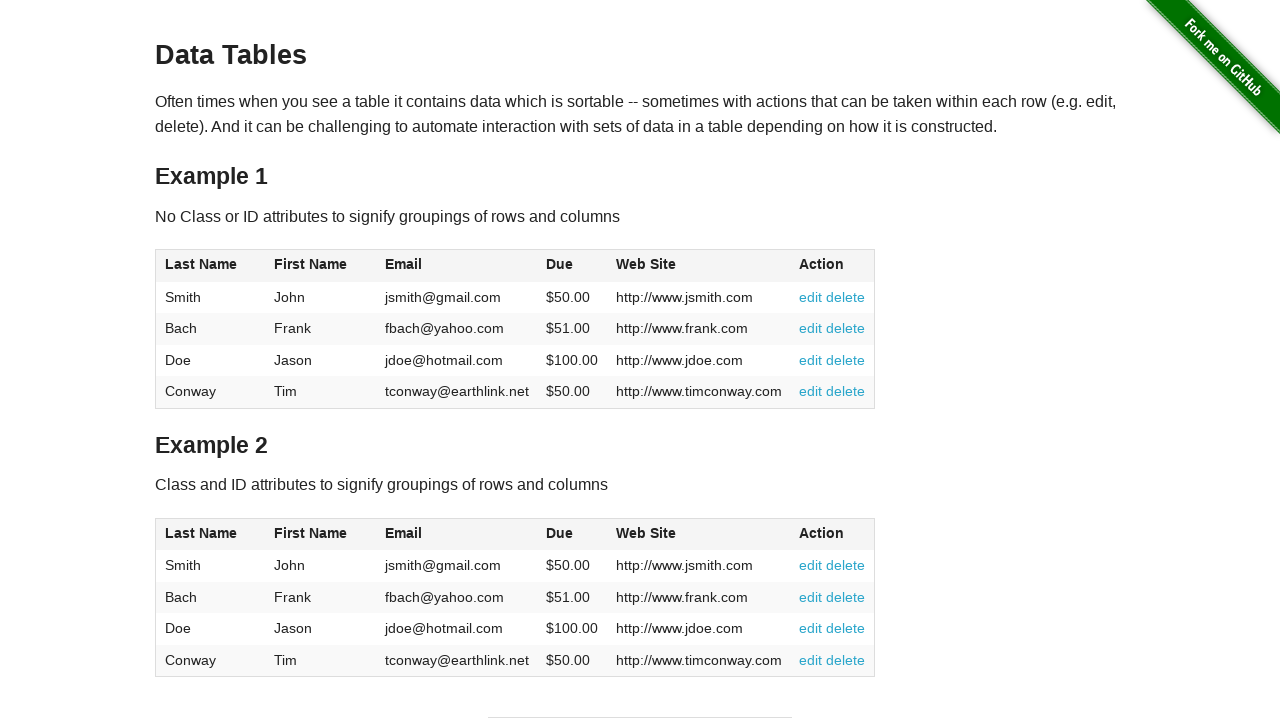

Found 5 table rows
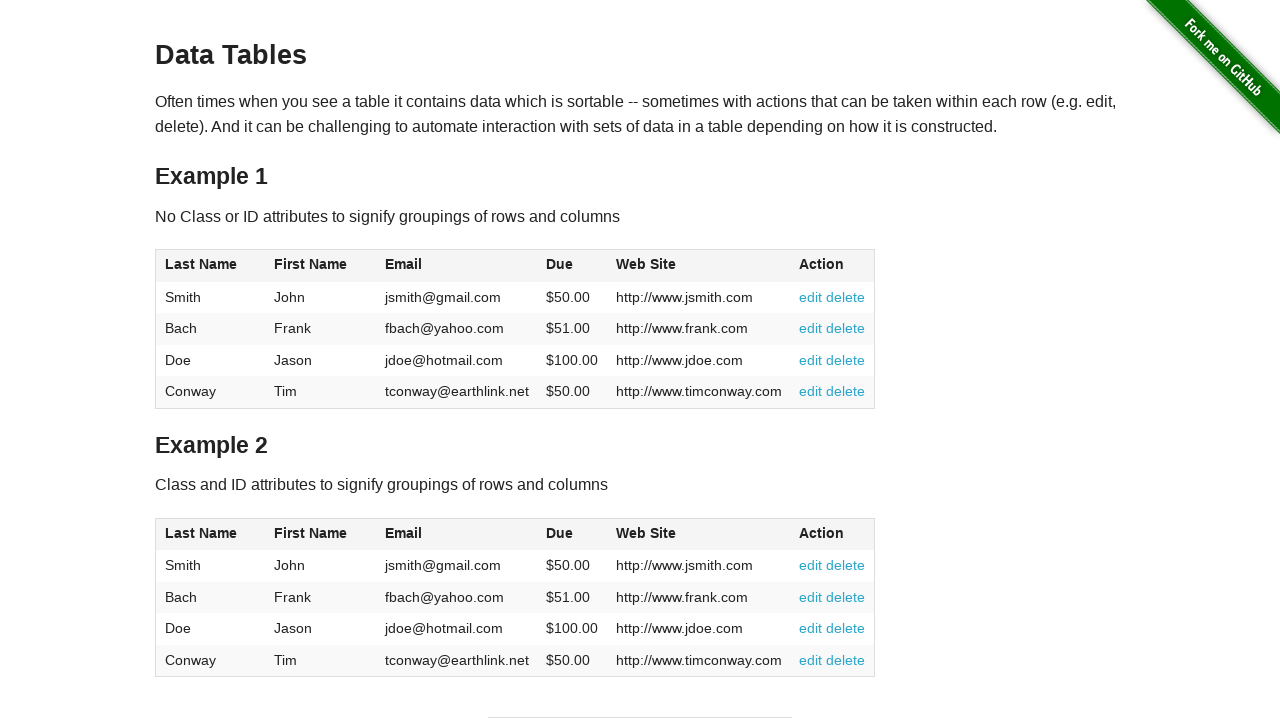

Verified table has header and data rows (assertion passed)
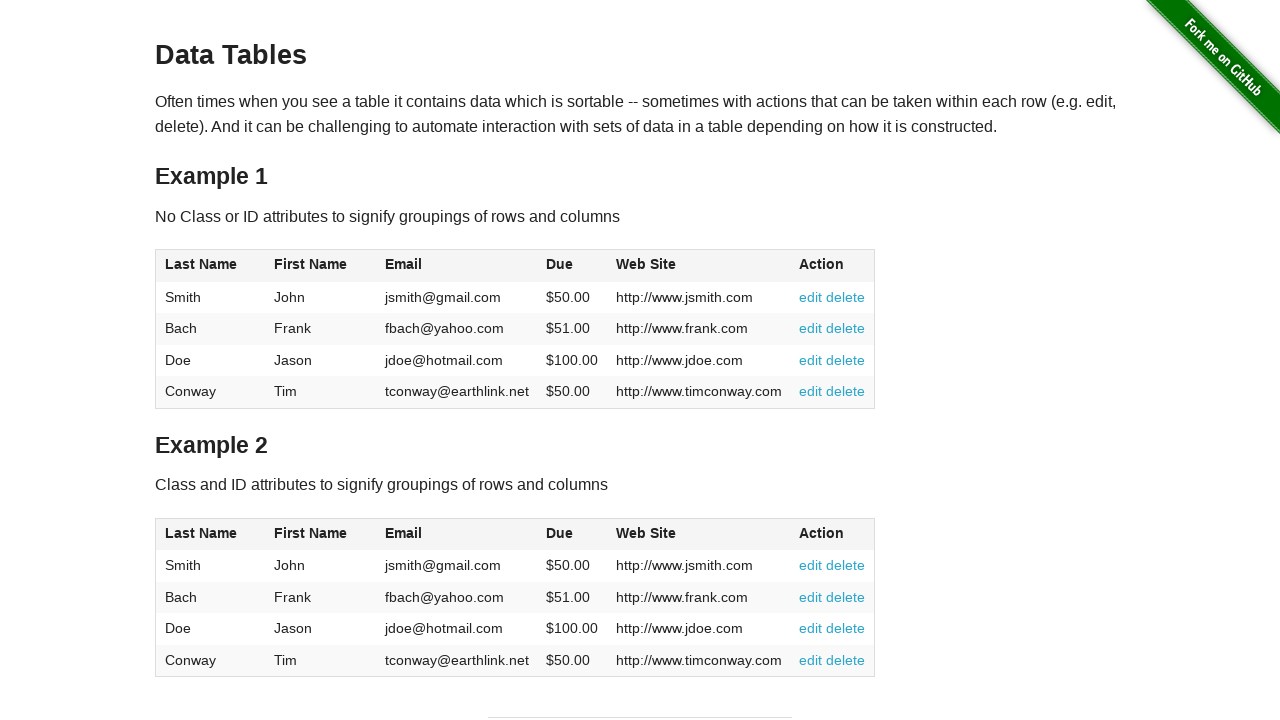

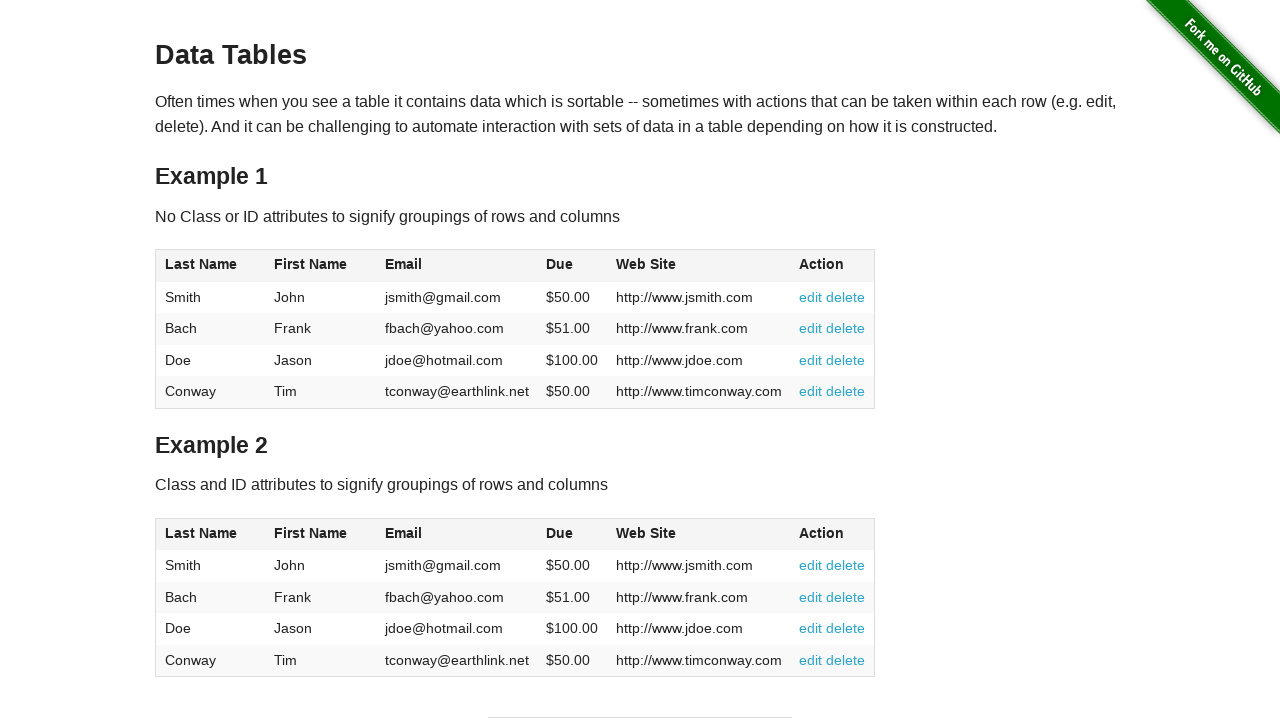